Tests jQuery UI slider functionality by dragging the slider handle horizontally to change its position

Starting URL: https://jqueryui.com/slider/

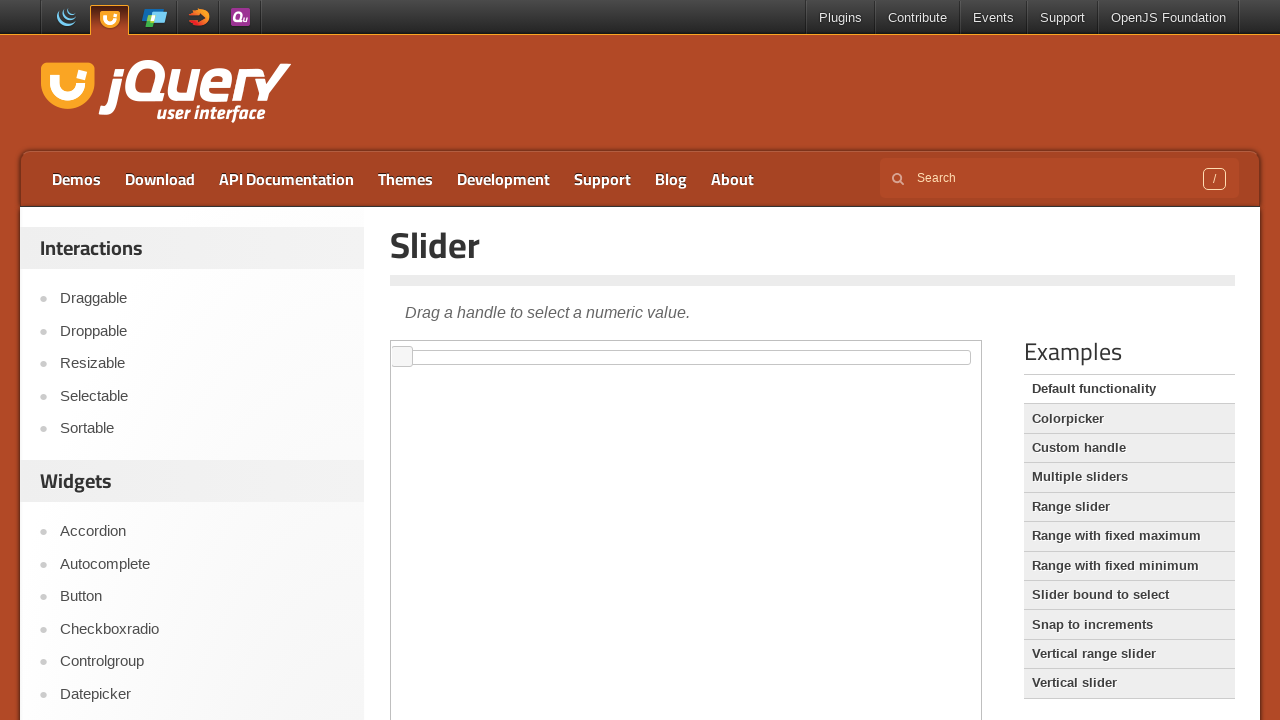

Waited for slider element to load in iframe
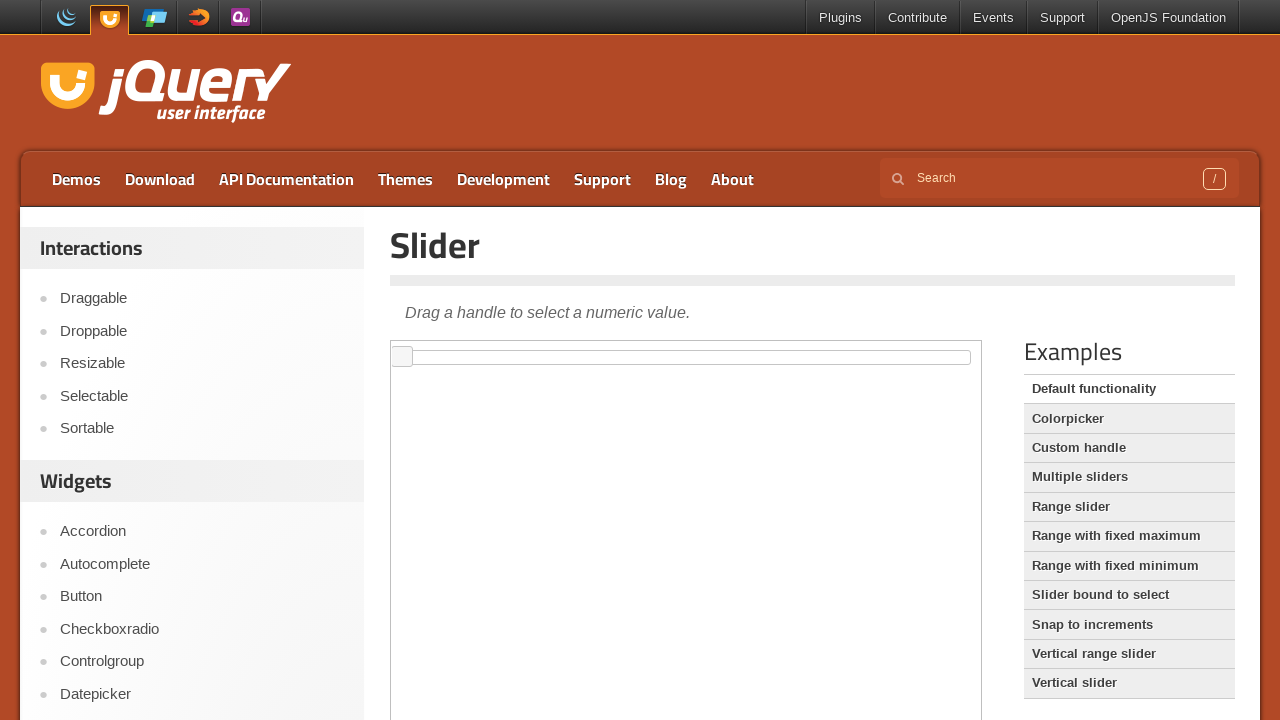

Located the iframe containing the slider
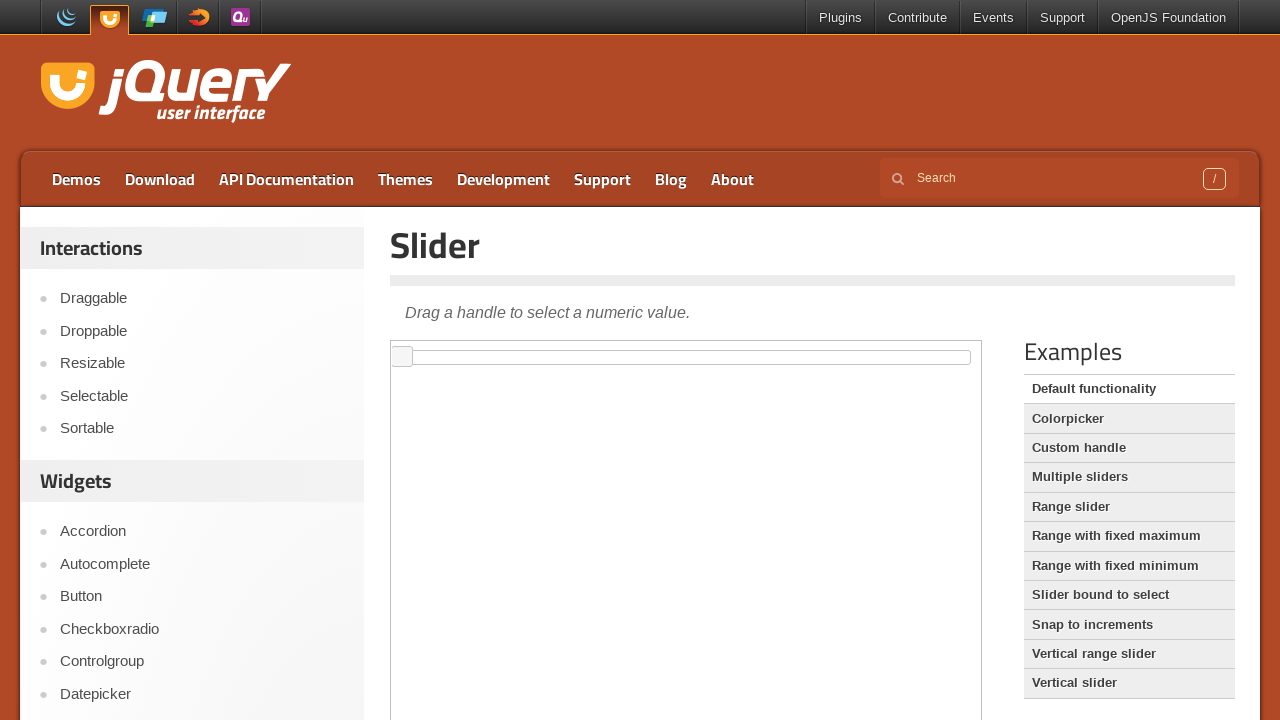

Selected slider handle element
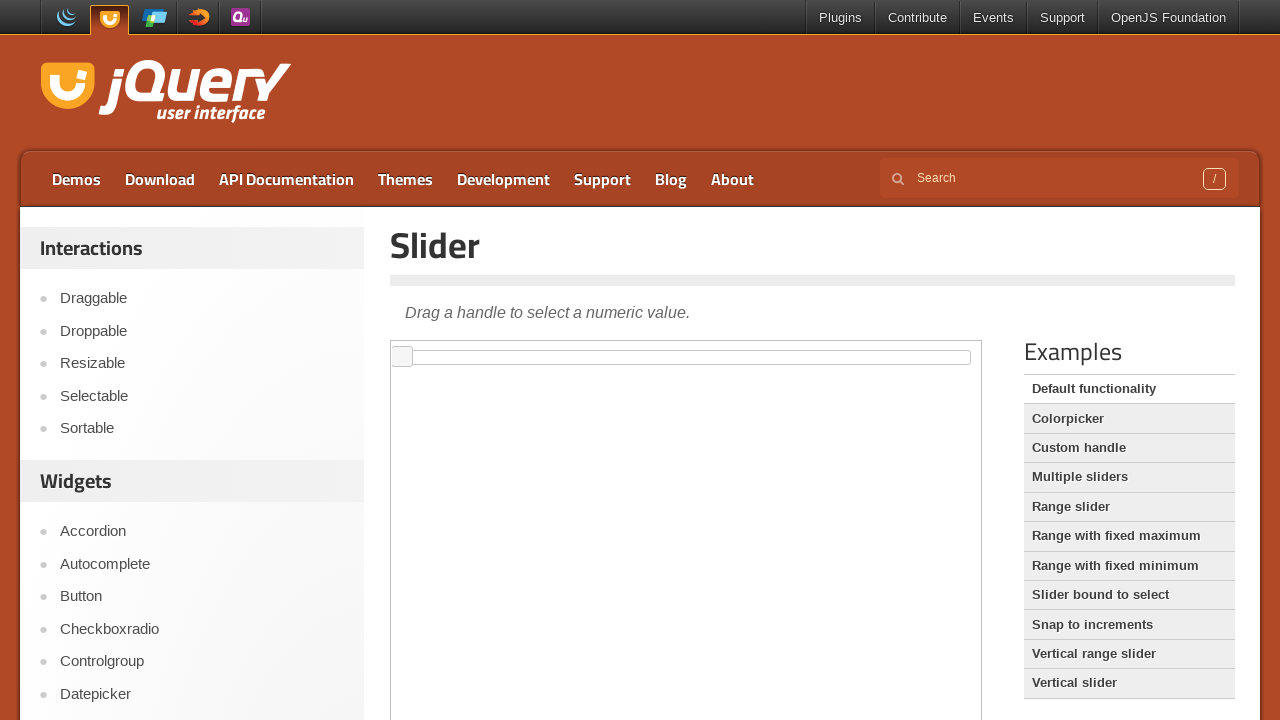

Hovered over slider handle to prepare for interaction at (402, 357) on #slider span
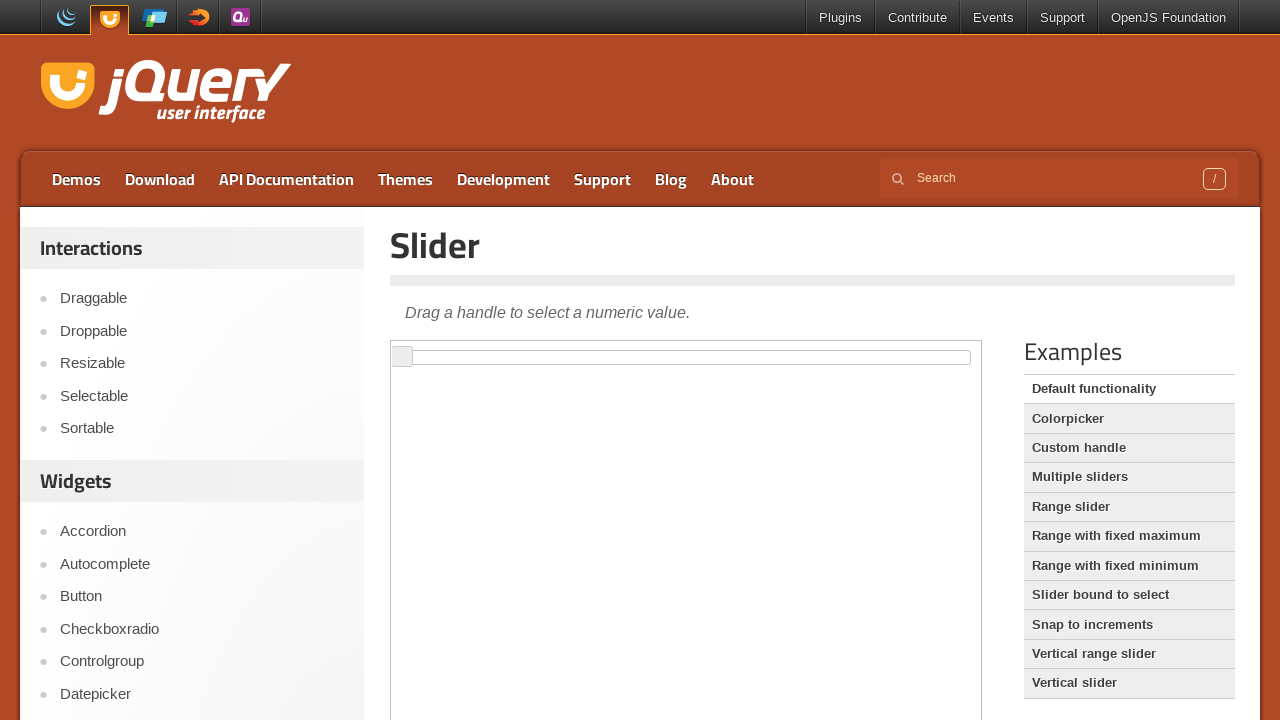

Dragged slider handle 500 pixels to the right at (893, 347)
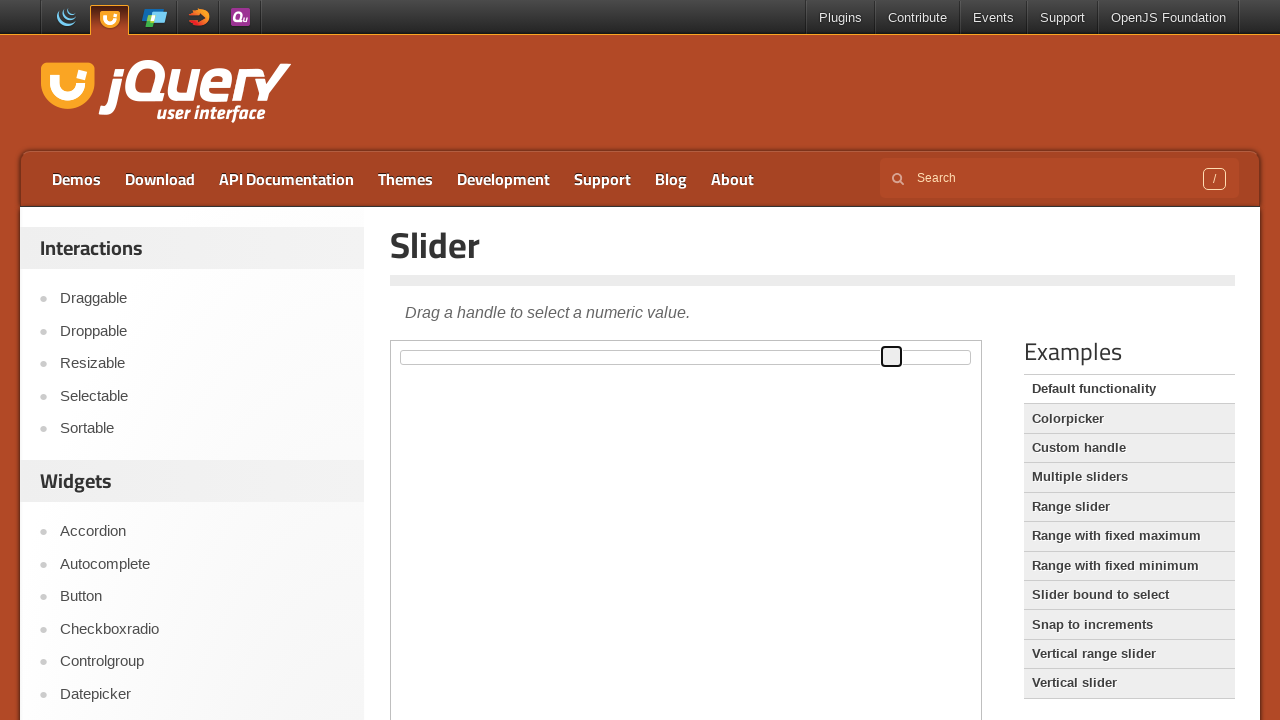

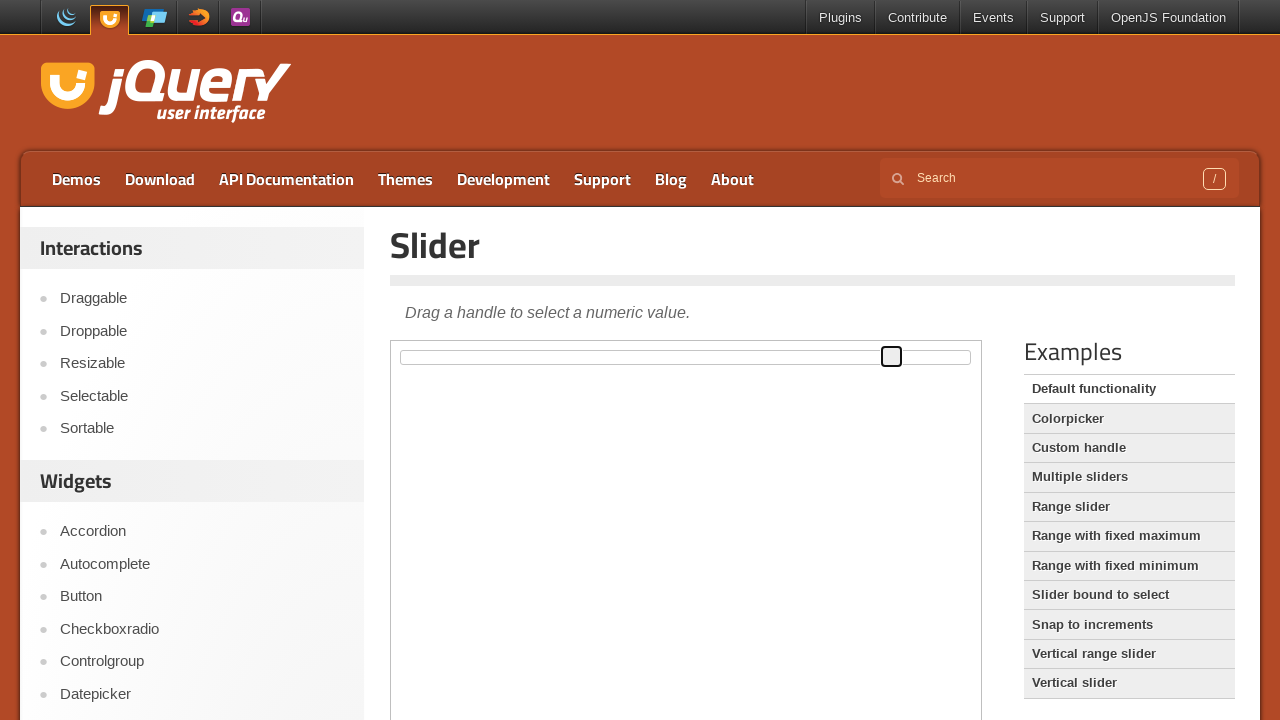